Tests scrolling functionality by locating an iframe element and performing a scroll action from that element's origin

Starting URL: https://selenium.dev/selenium/web/scrolling_tests/frame_with_nested_scrolling_frame_out_of_view.html

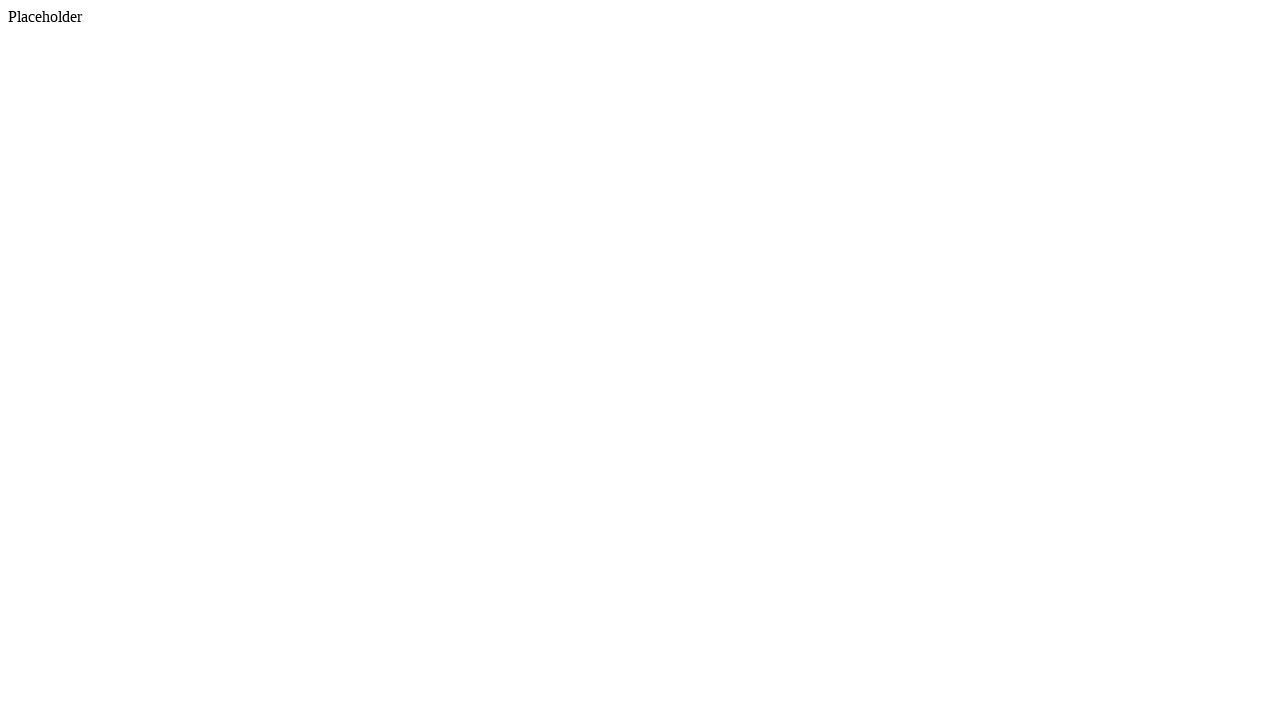

Located iframe element using frame_locator
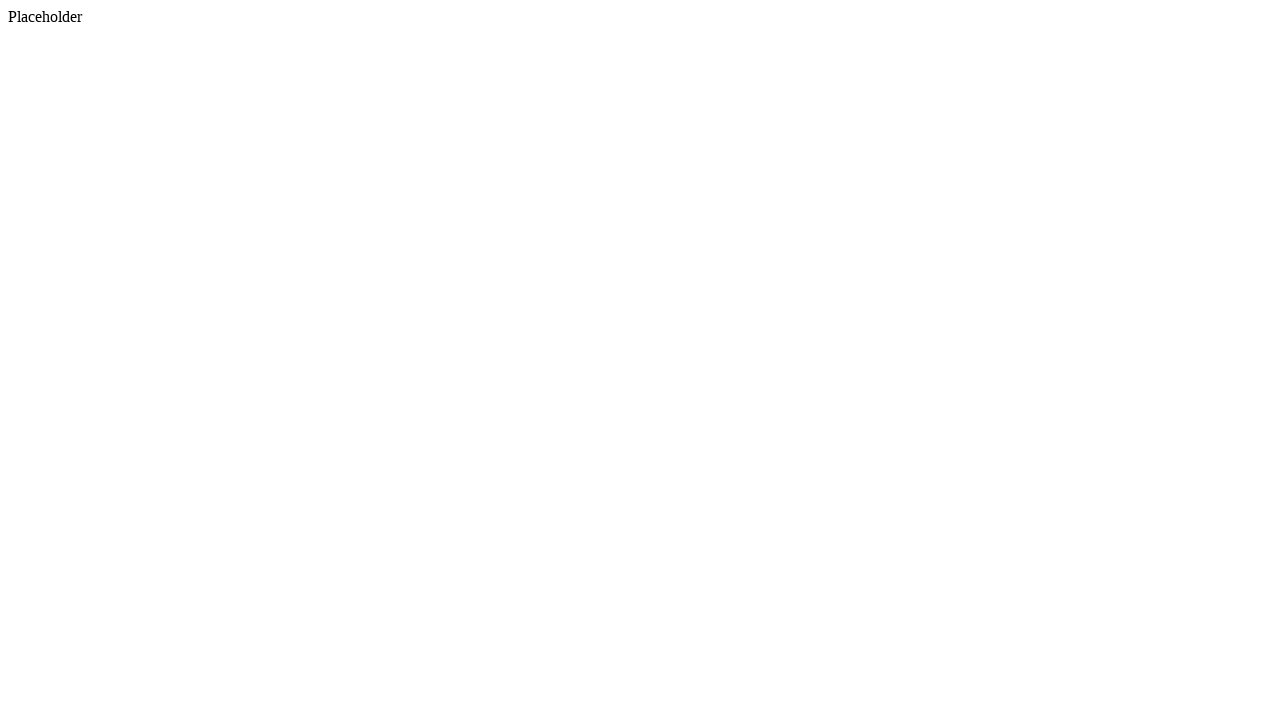

Scrolled iframe into view if needed
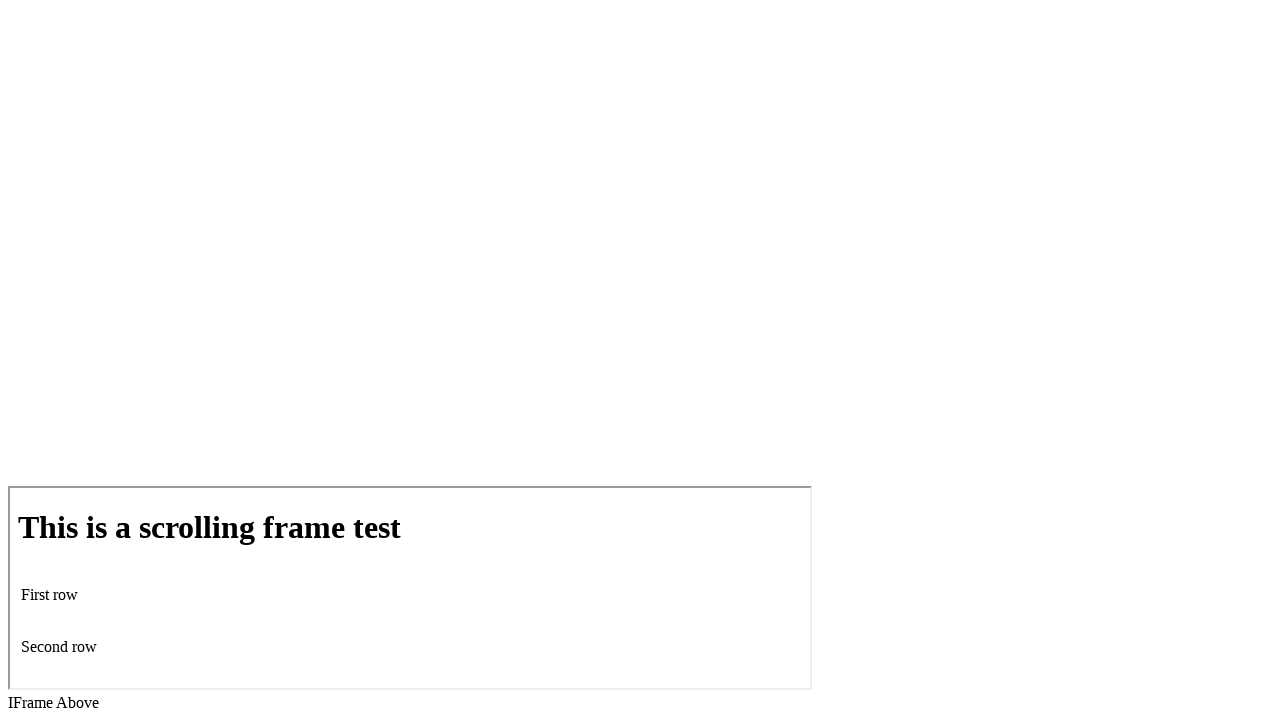

Hovered over iframe element at (410, 588) on iframe
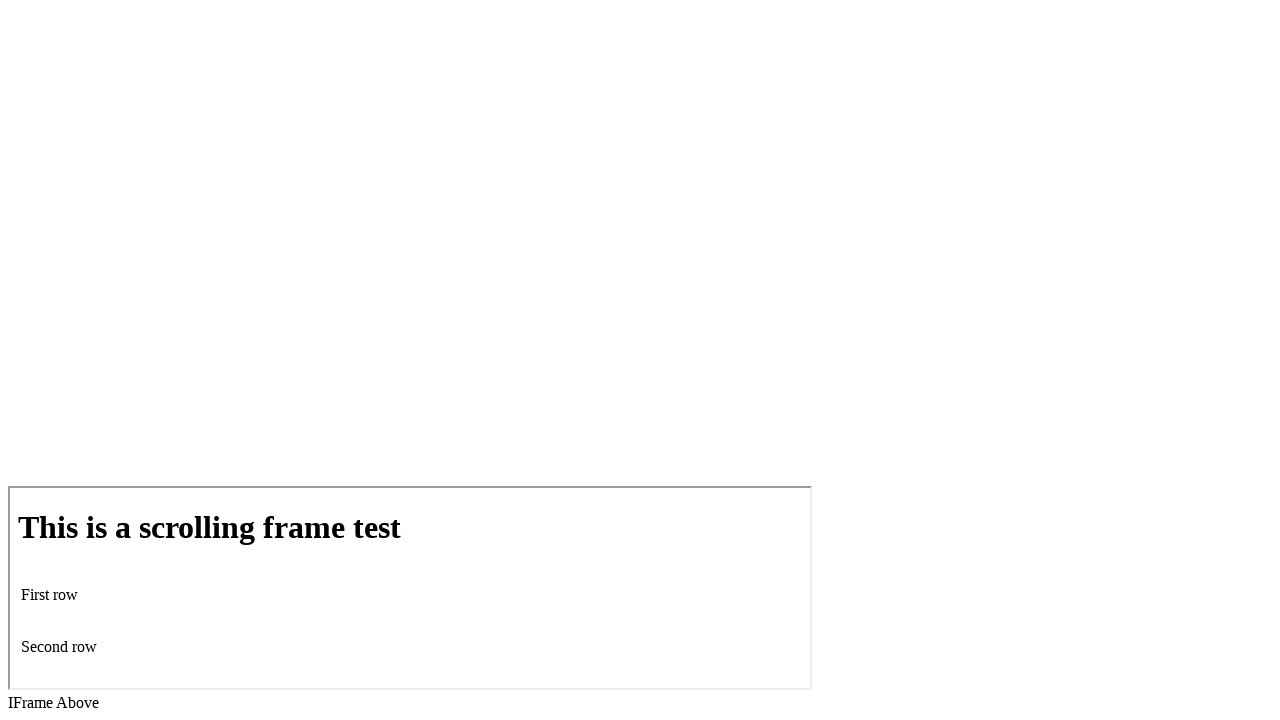

Performed mouse wheel scroll (200 pixels down) on iframe
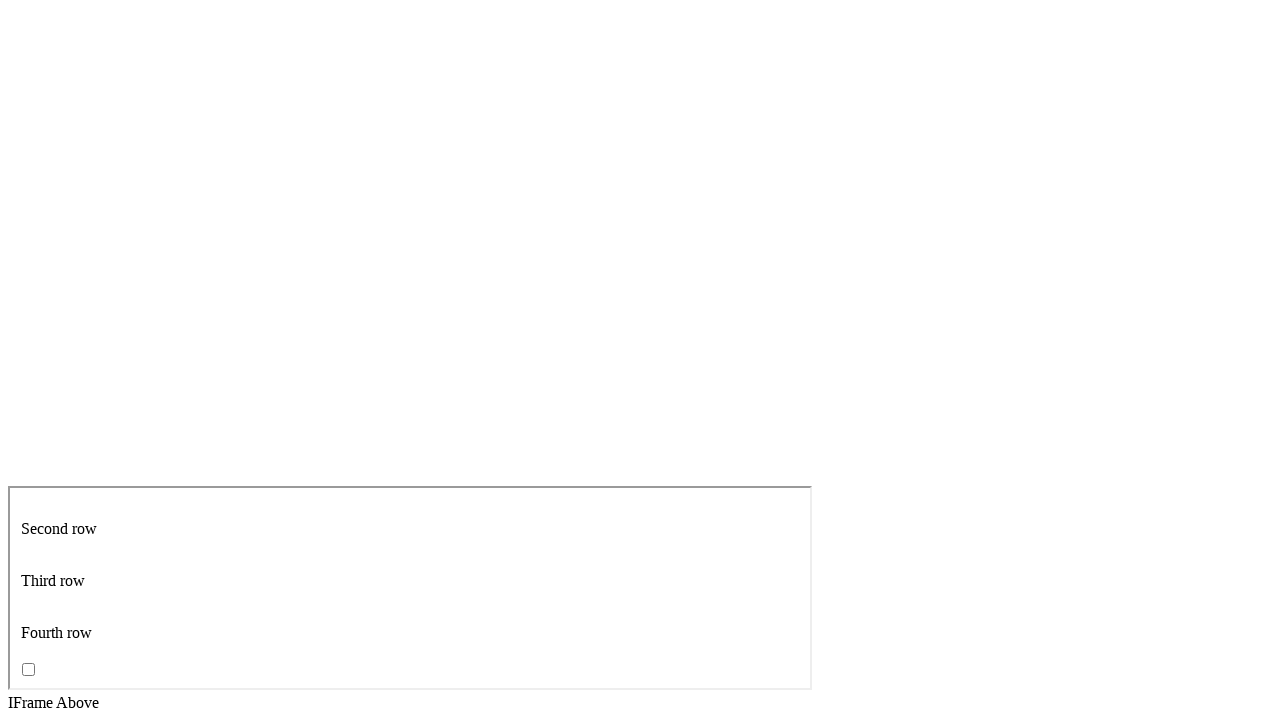

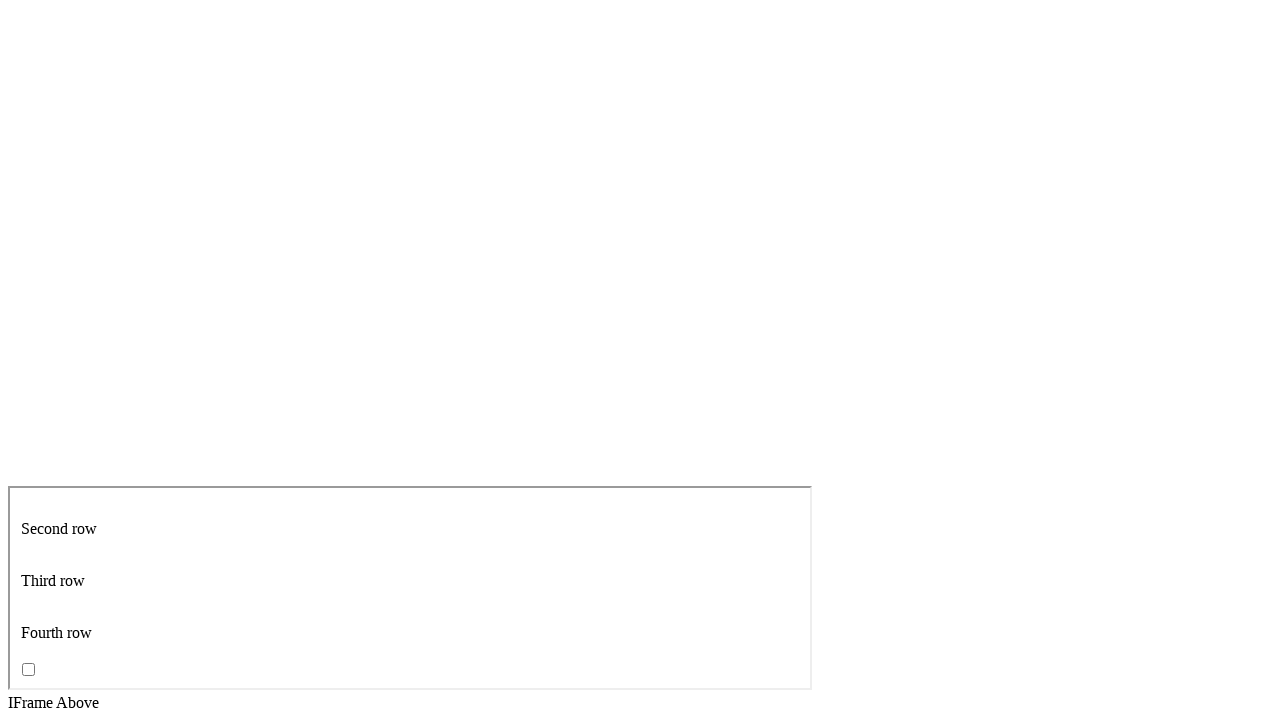